Navigates through multiple websites sequentially - testotomasyonu.com, wisequarter.com, and youtube.com

Starting URL: https://www.testotomasyonu.com

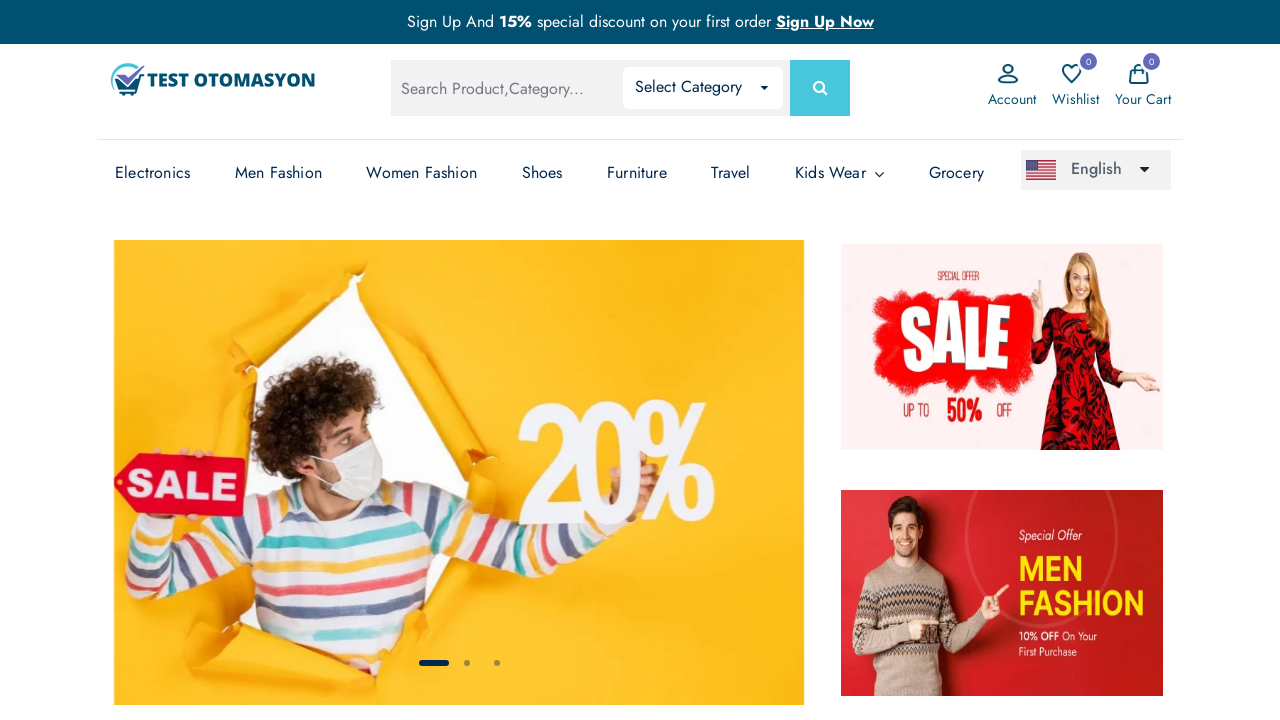

Navigated to wisequarter.com
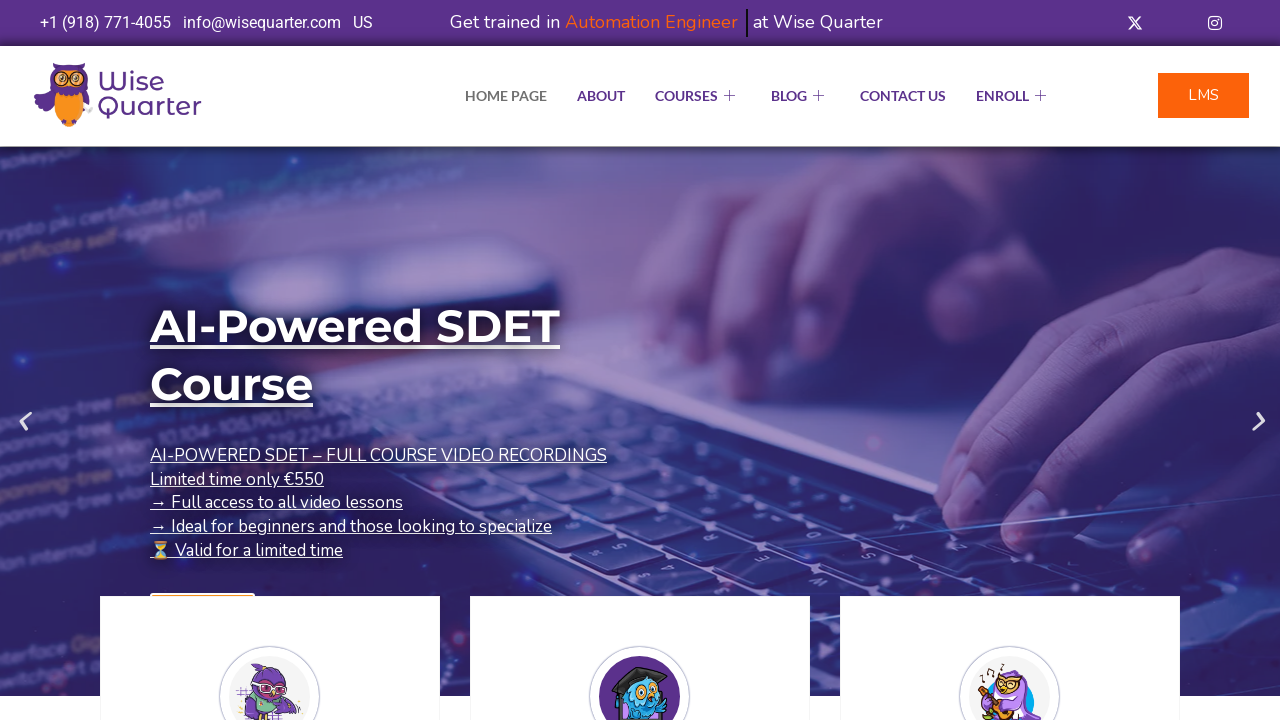

Waited 3 seconds for wisequarter.com page to load
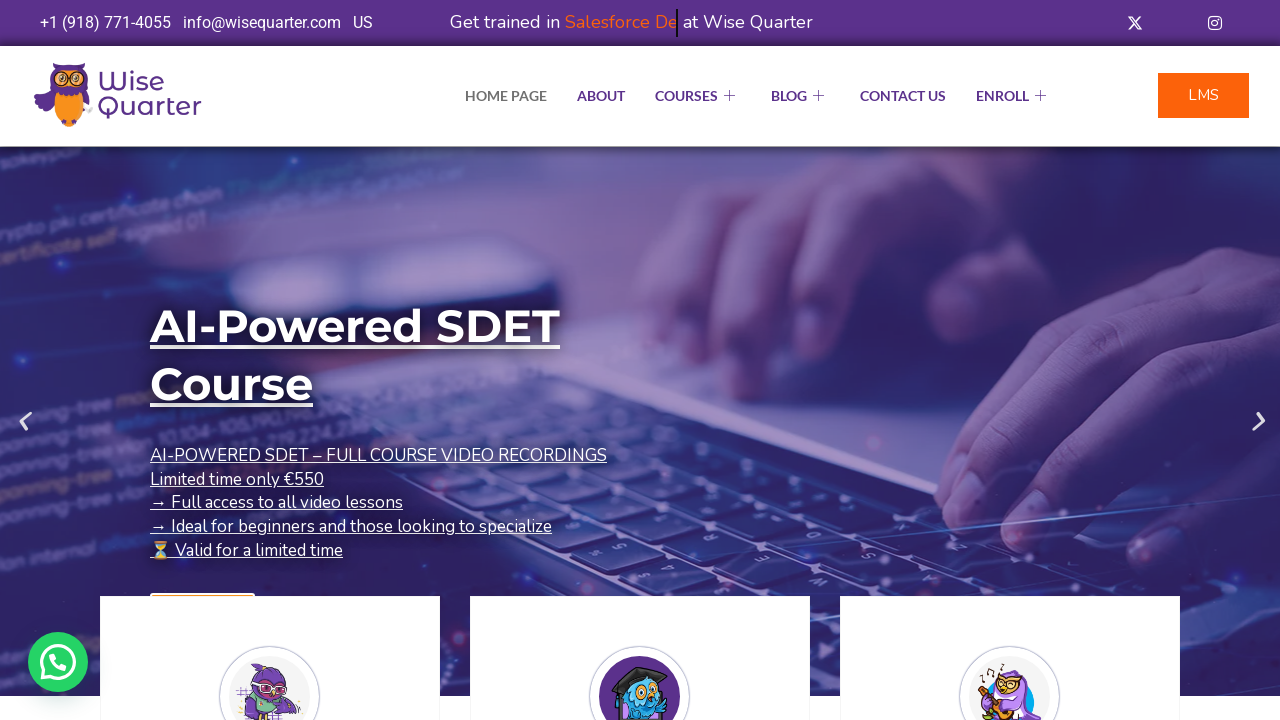

Navigated to youtube.com
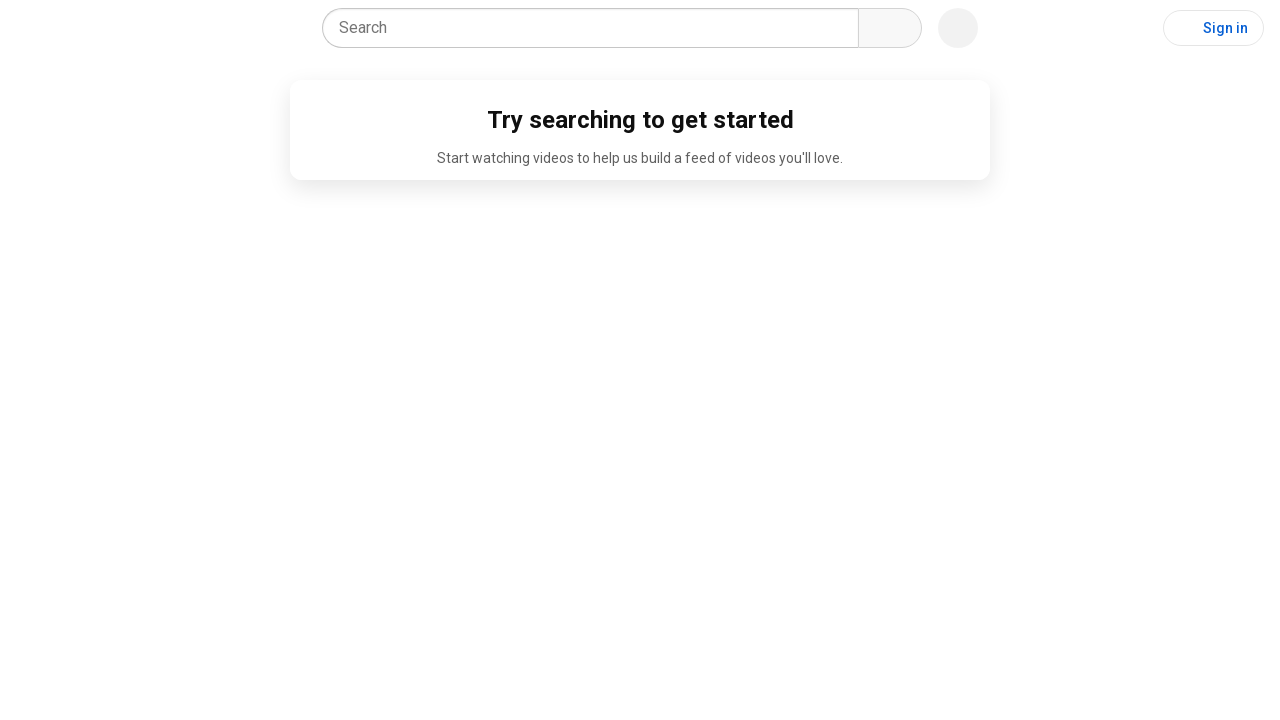

Waited 10 seconds for youtube.com page to load
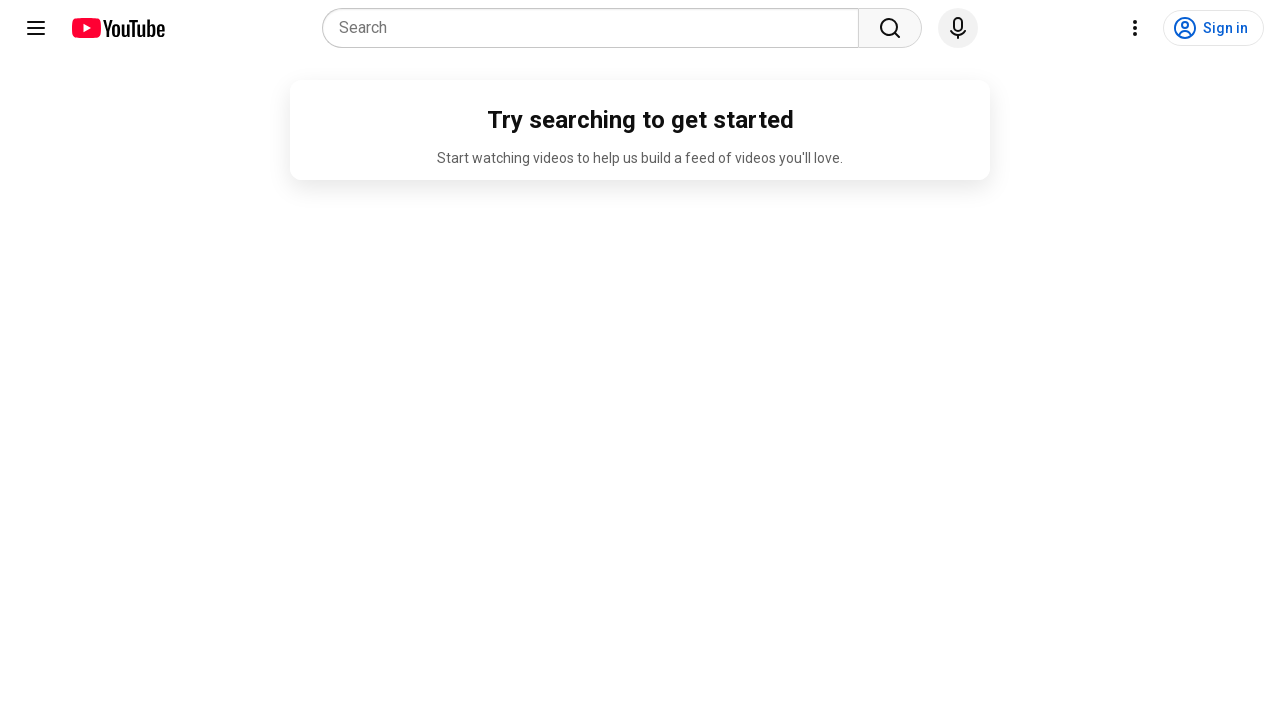

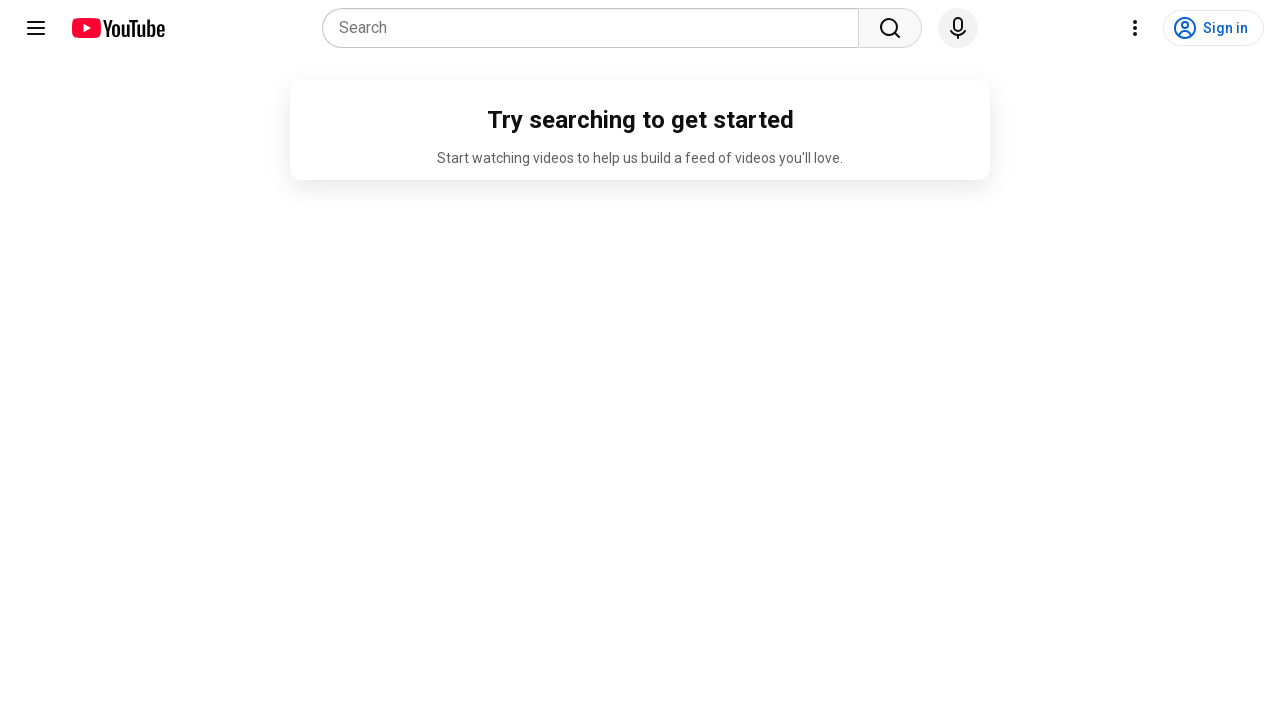